Tests login form error validation by entering invalid credentials and verifying the error message is displayed correctly

Starting URL: https://www.saucedemo.com

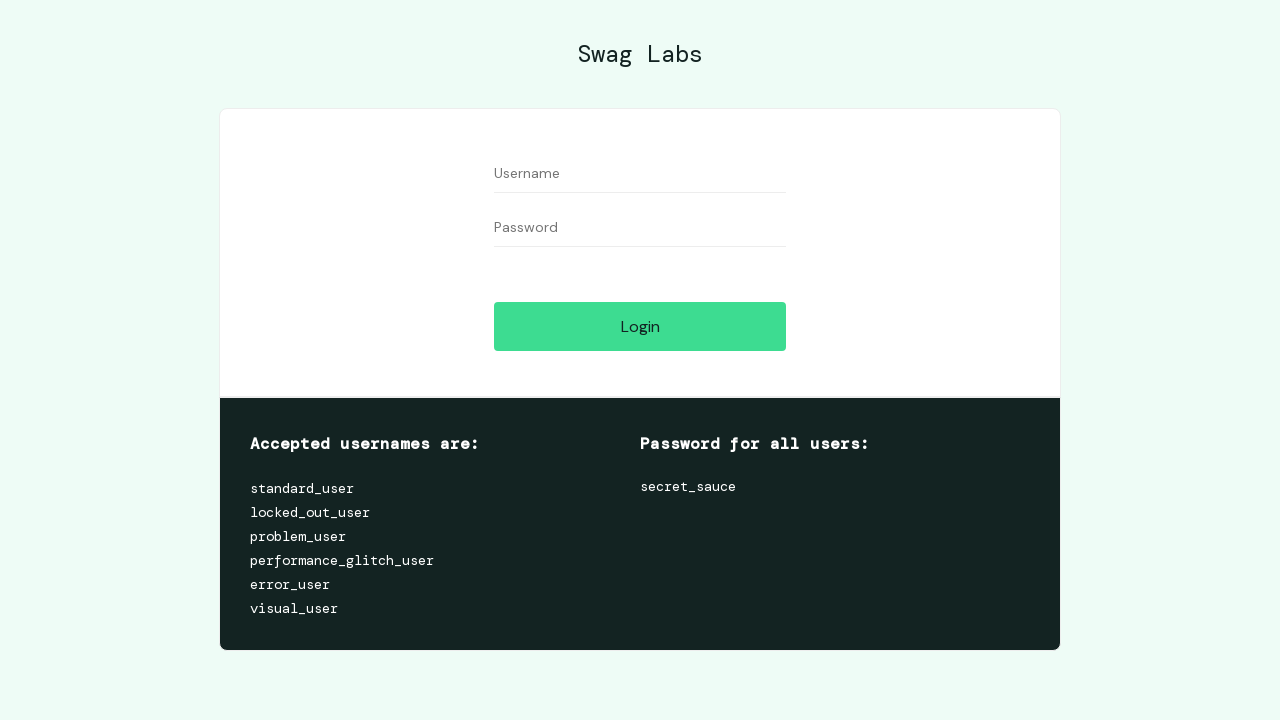

Filled username field with invalid username 'random_invalid_user' on #user-name
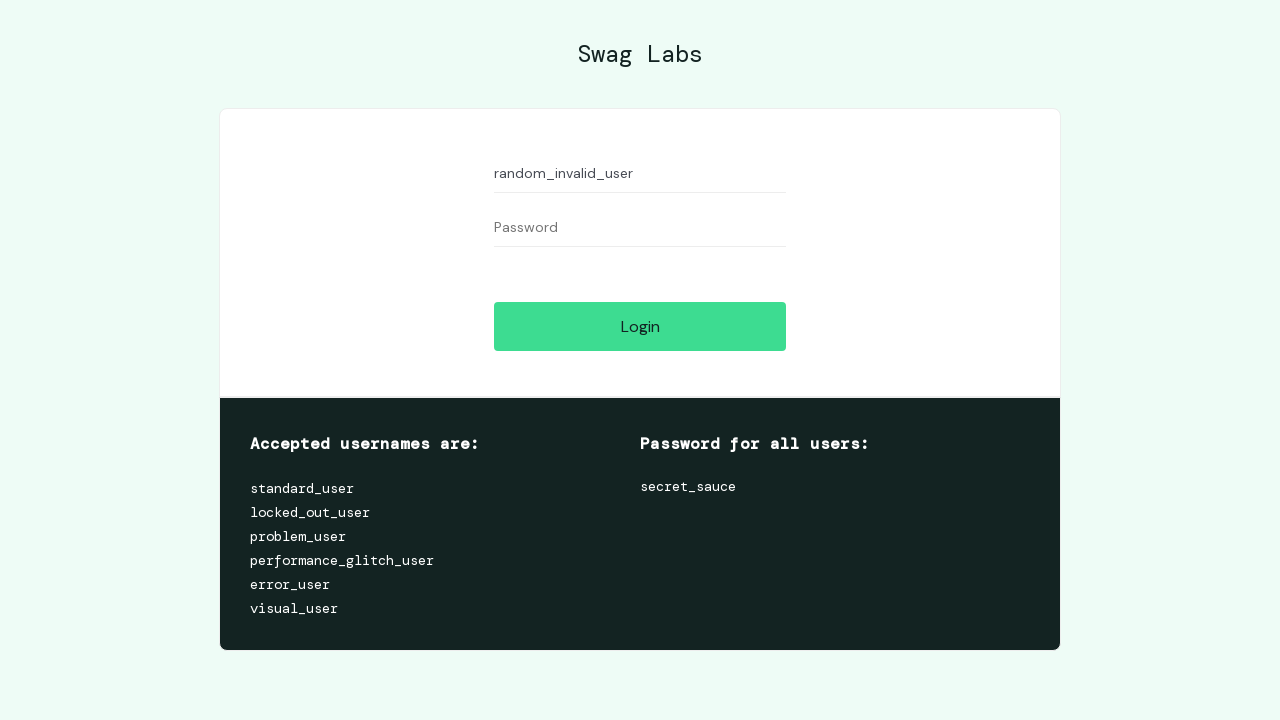

Filled password field with invalid password 'bad_password_456' on #password
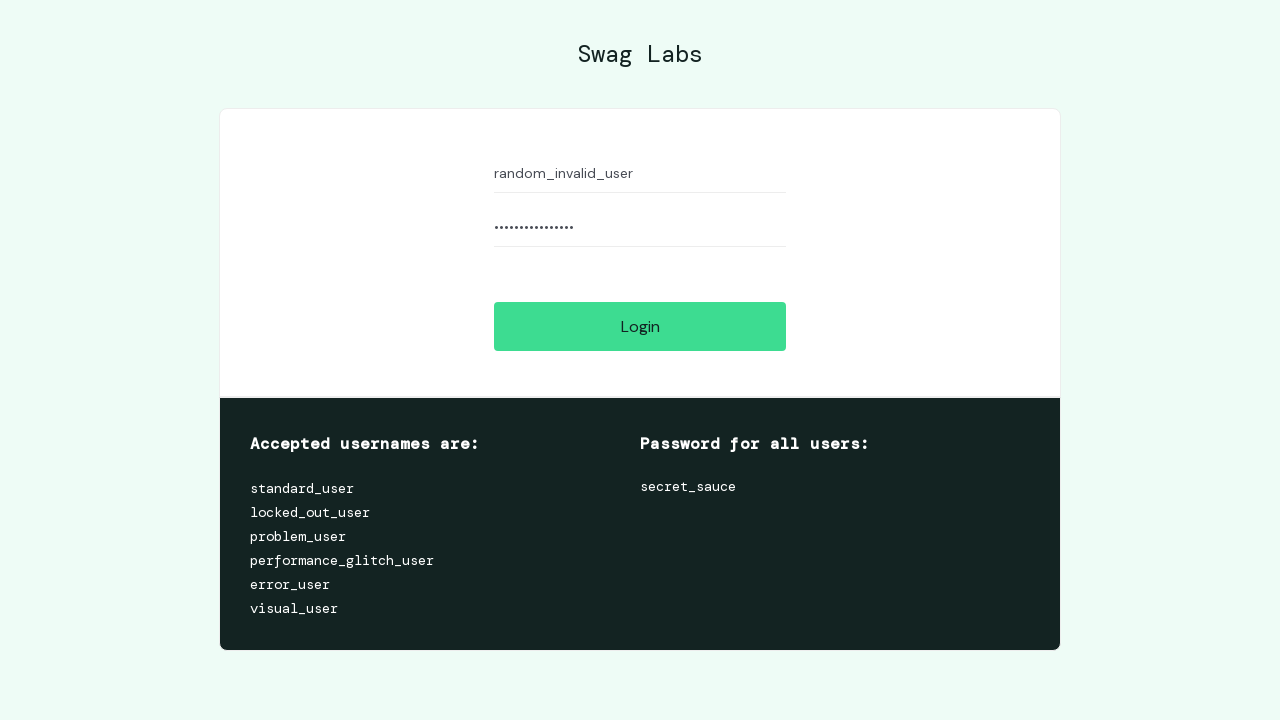

Clicked login button to submit credentials at (640, 326) on #login-button
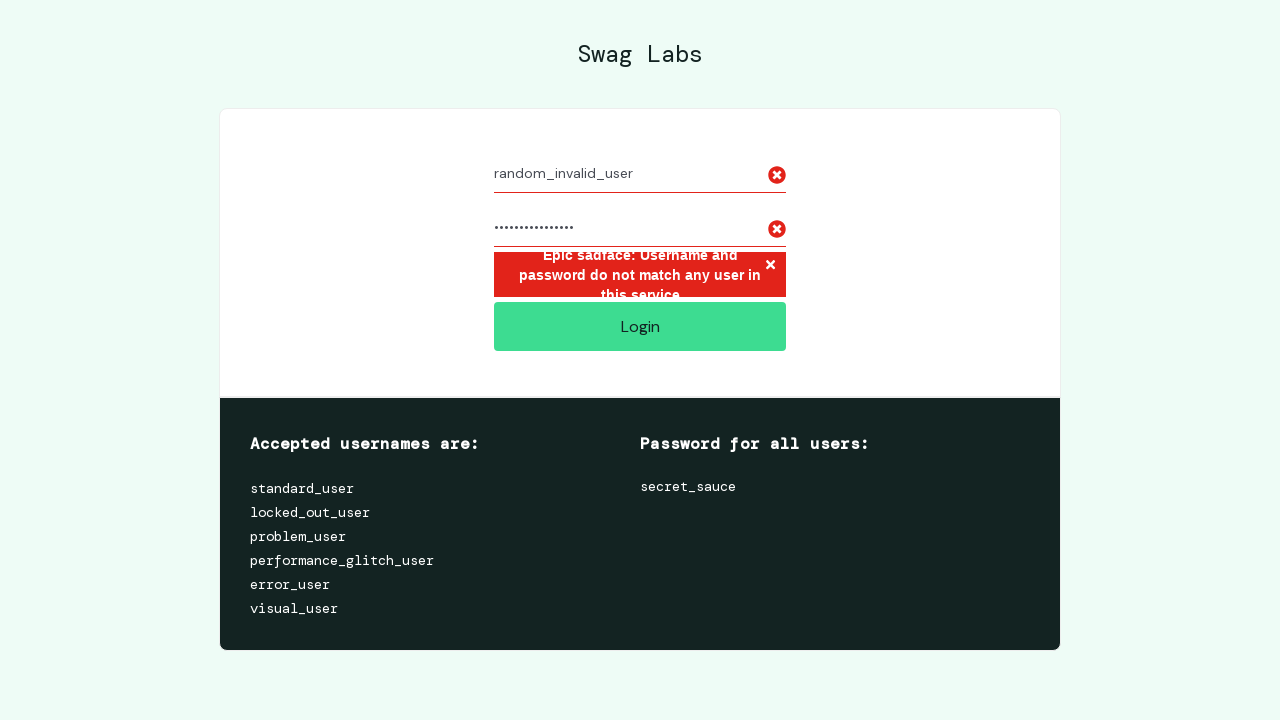

Error message element appeared after failed login attempt
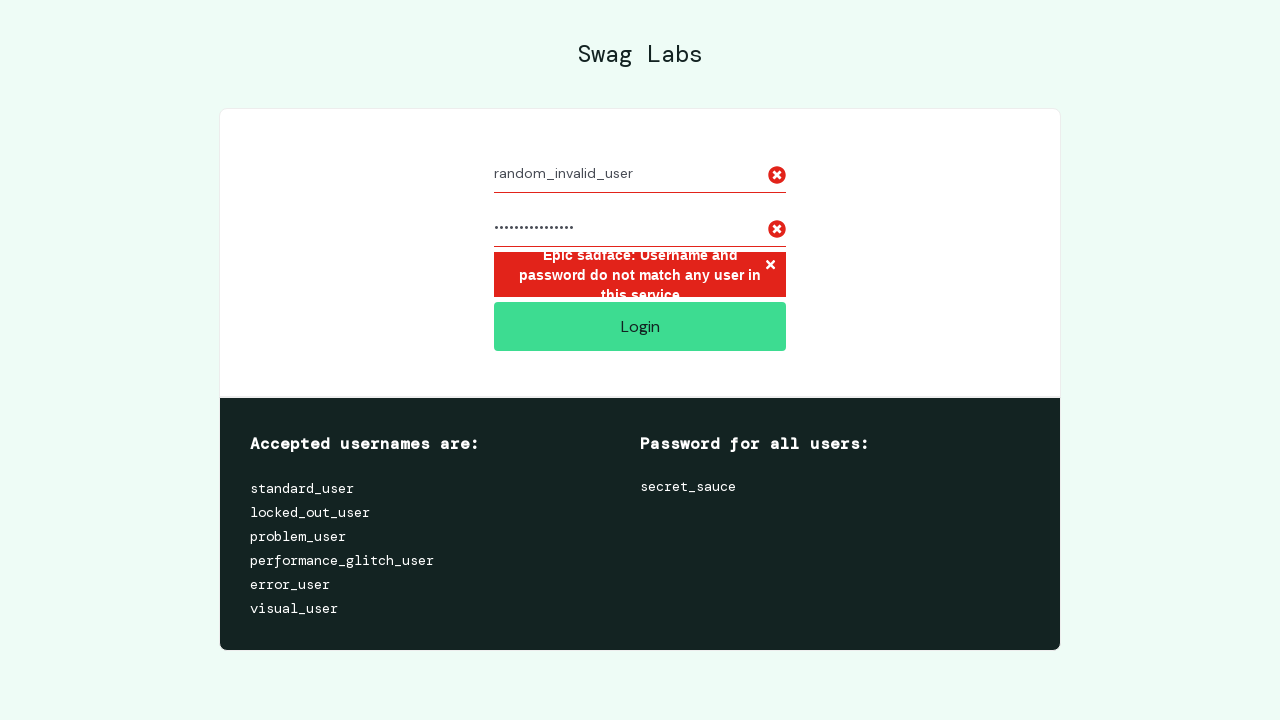

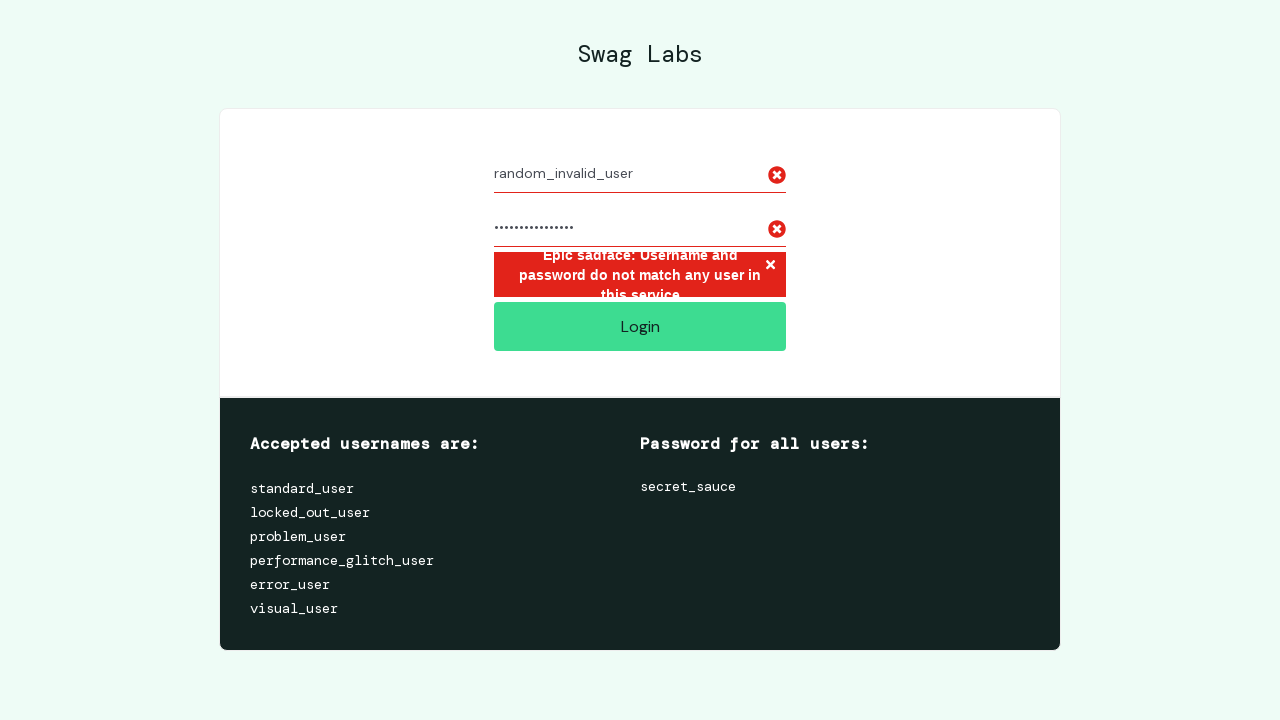